Navigates to the Rozetka notebooks category page

Starting URL: https://rozetka.com.ua/notebooks/c80004/

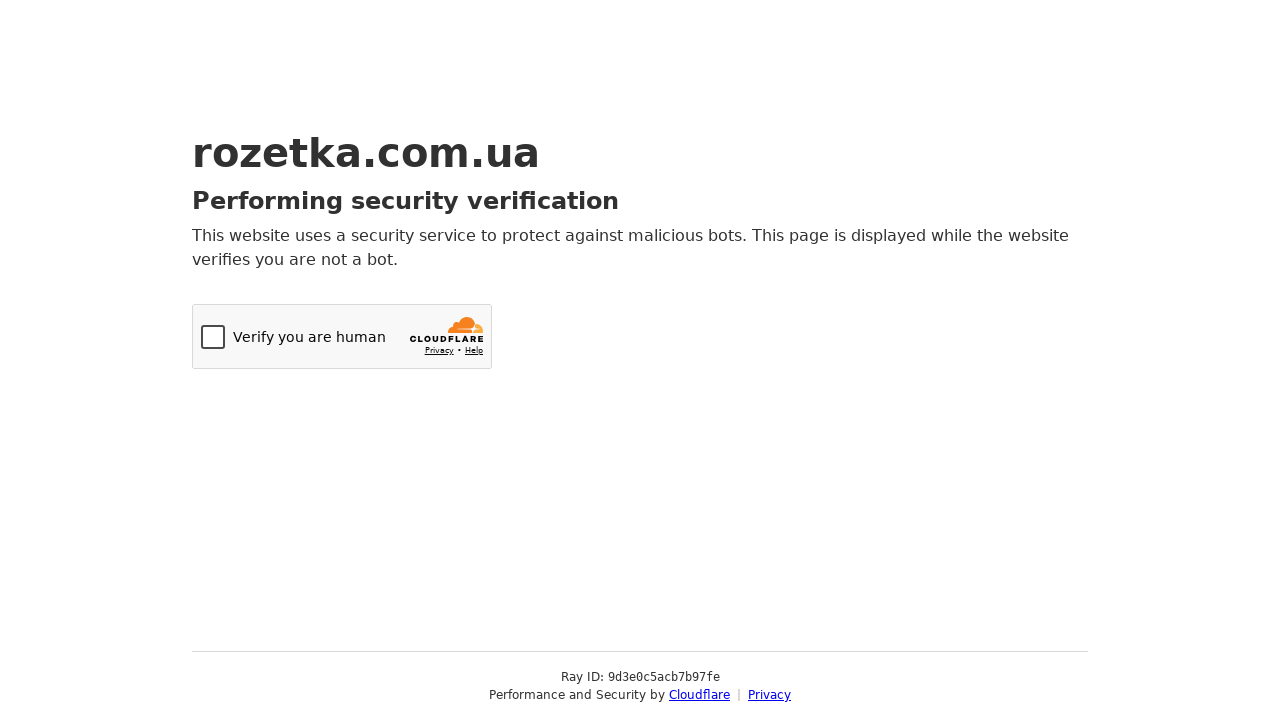

Navigated to Rozetka notebooks category page
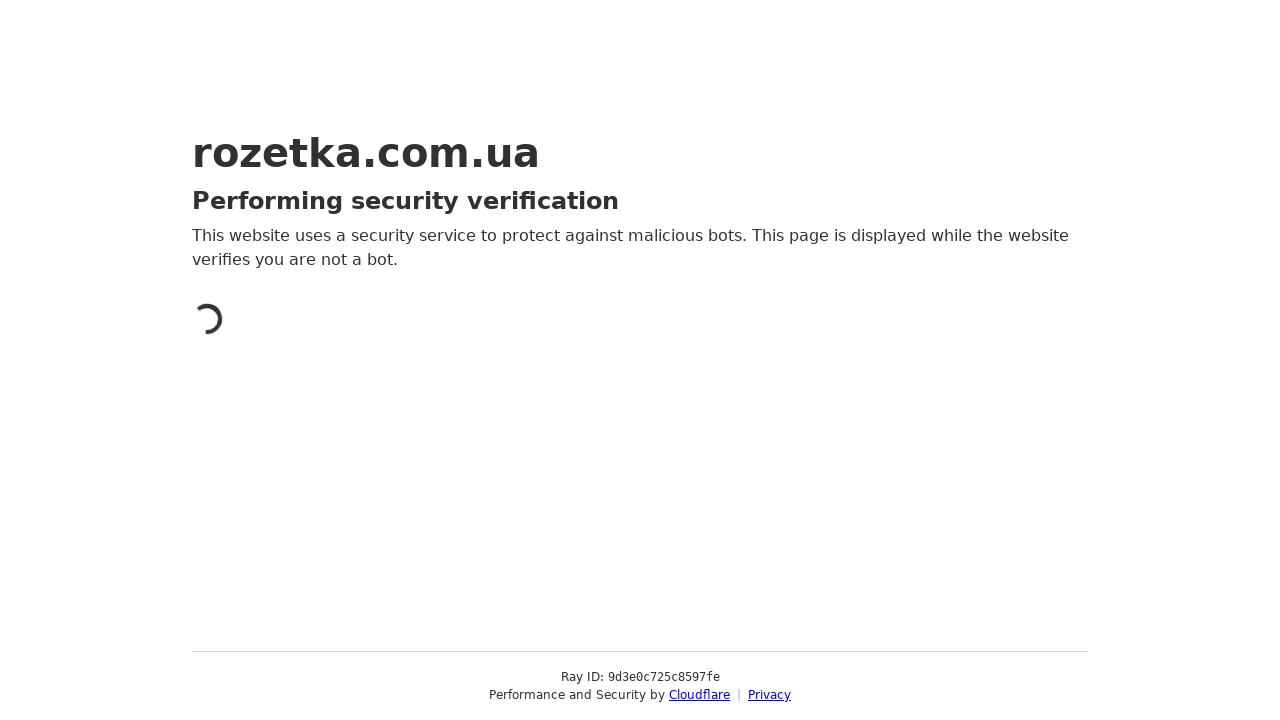

Page fully loaded and network idle
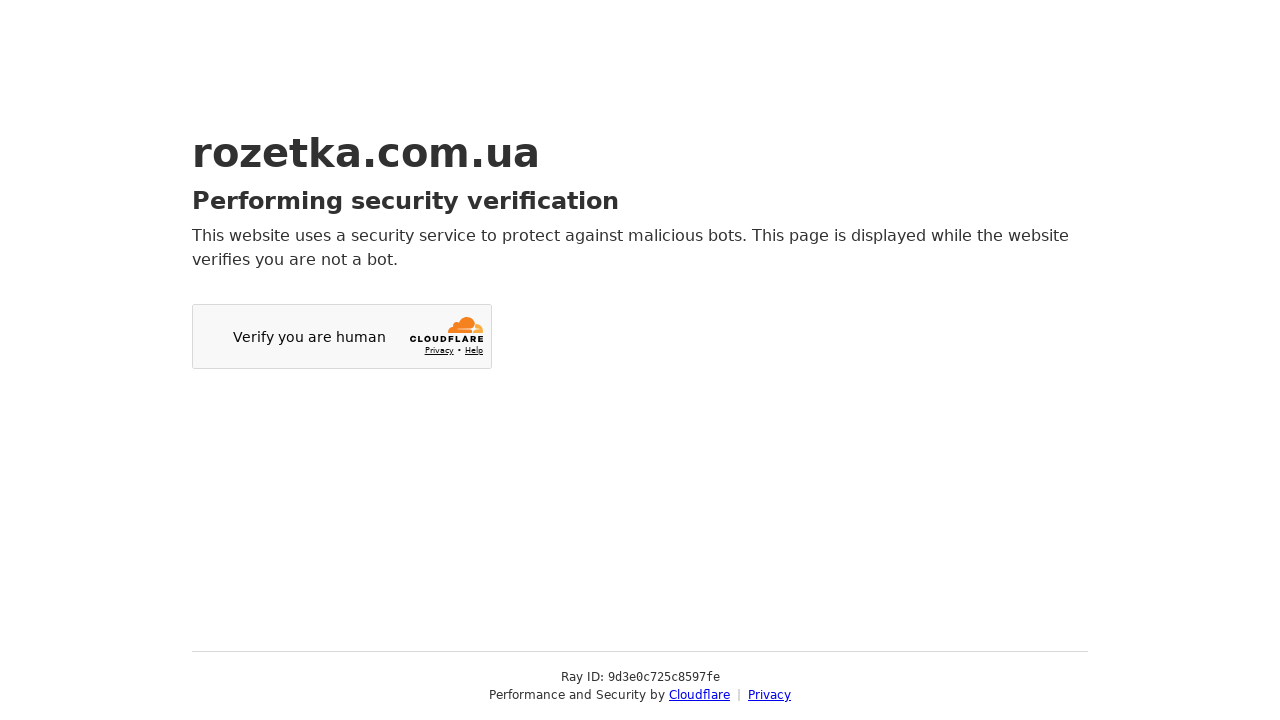

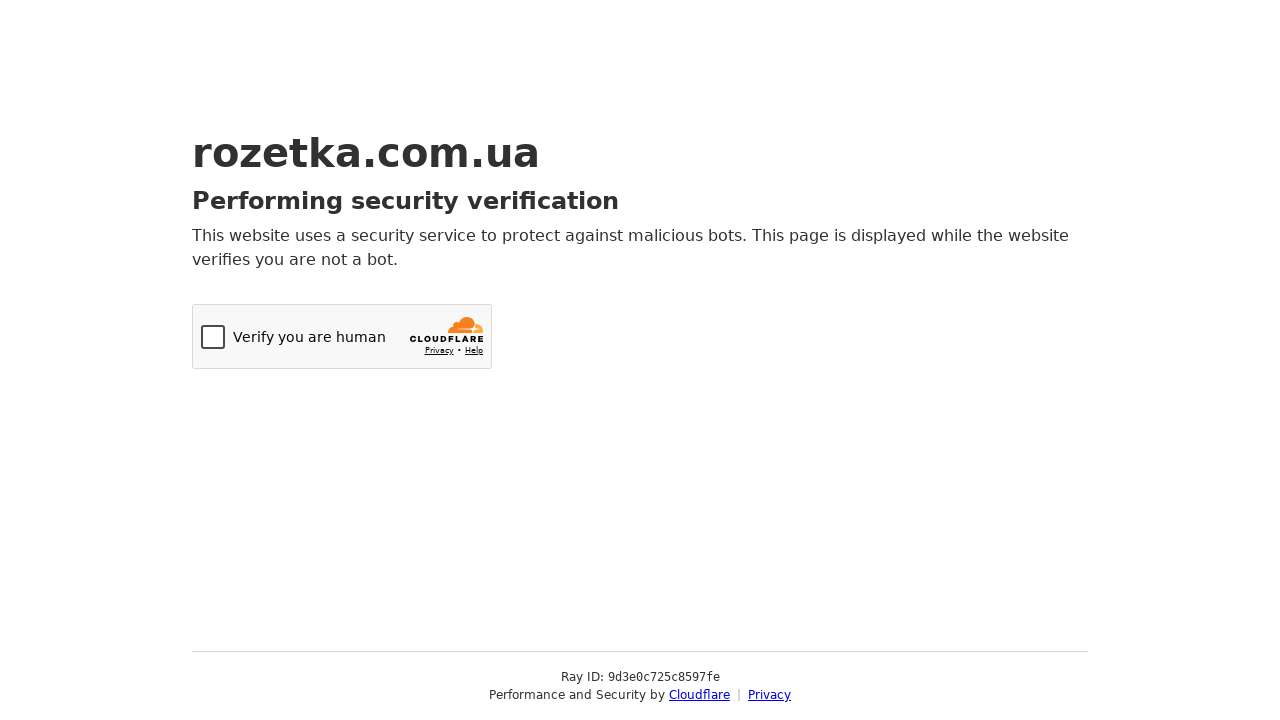